Tests radio button functionality by selecting Option 3, then Option 1, and verifying the result displays the final selected option

Starting URL: https://kristinek.github.io/site/examples/actions

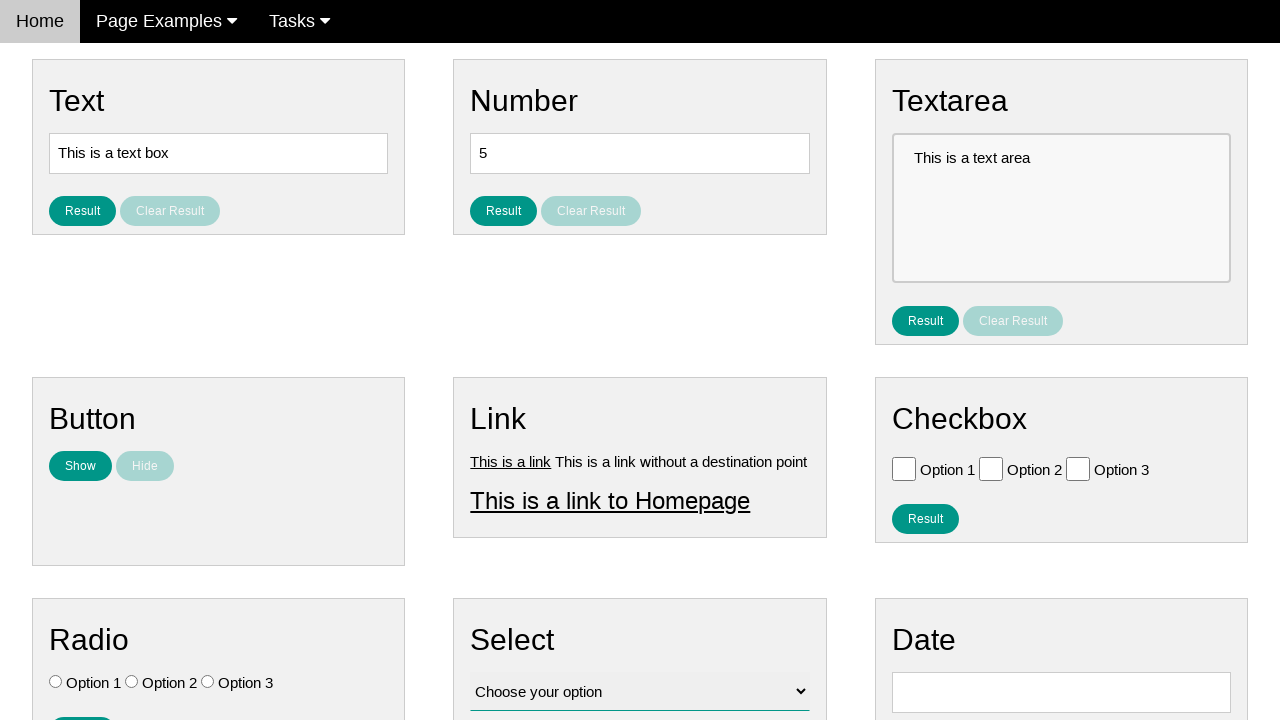

Located all radio button elements
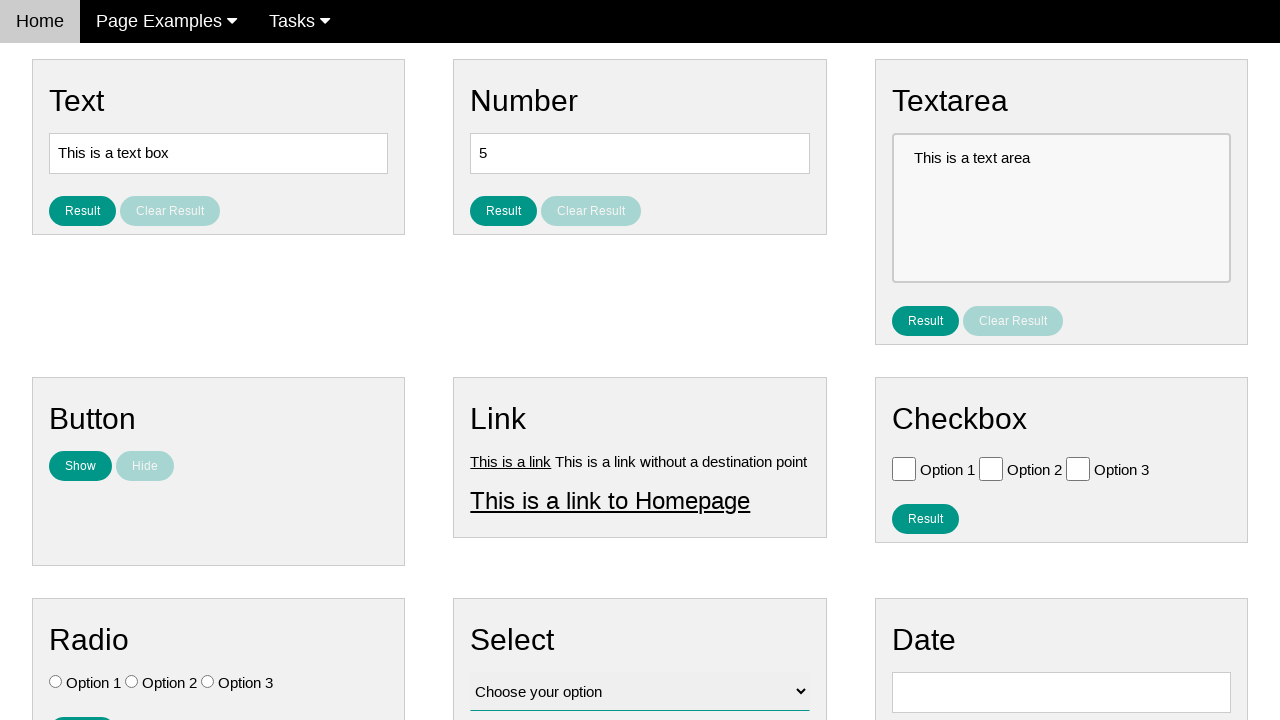

Verified that none of the radio buttons are initially selected
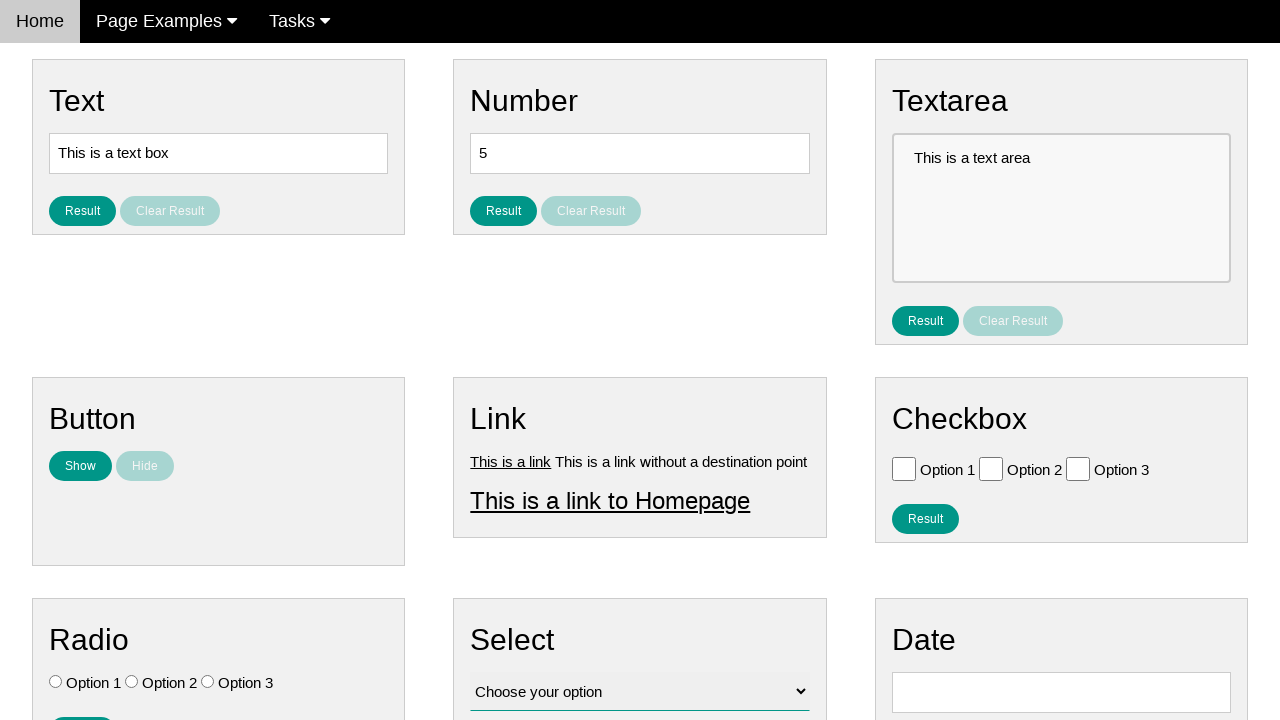

Clicked Option 3 radio button at (208, 682) on .w3-check[type='radio'] >> nth=2
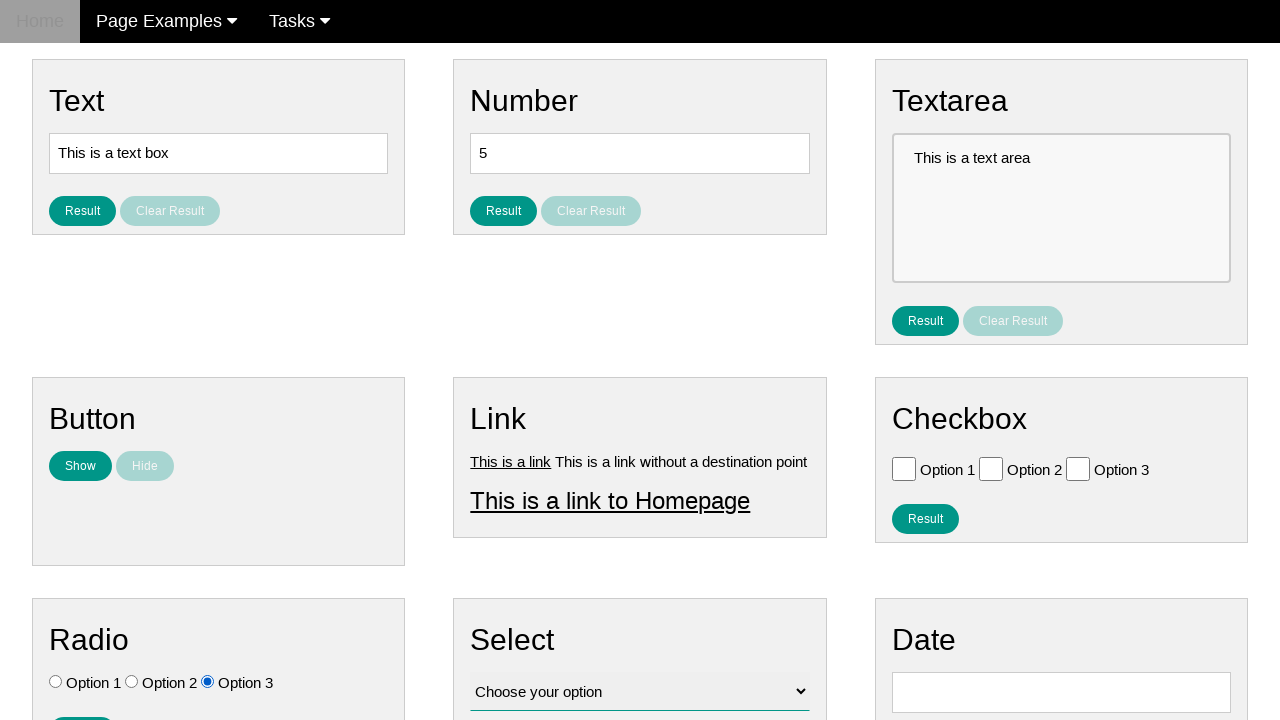

Verified that Option 3 is selected and Options 1 and 2 are not selected
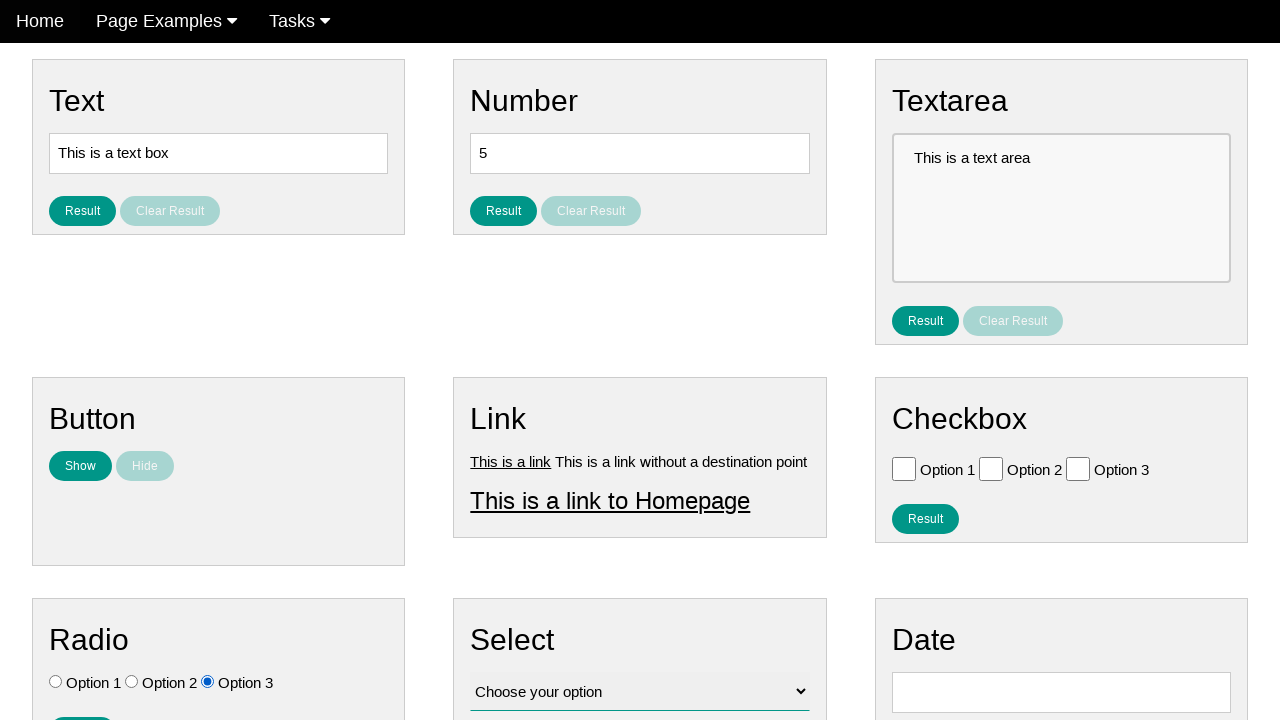

Clicked Option 1 radio button at (56, 682) on .w3-check[type='radio'] >> nth=0
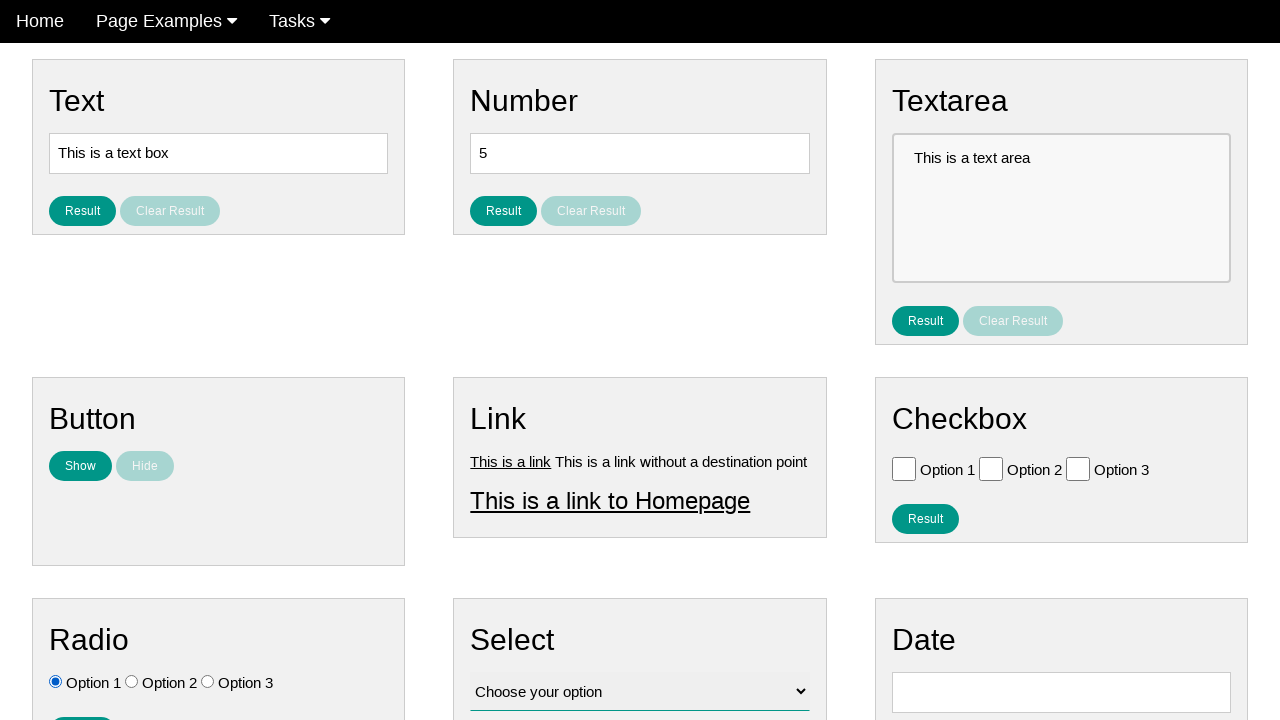

Verified that Option 1 is selected and Options 2 and 3 are not selected
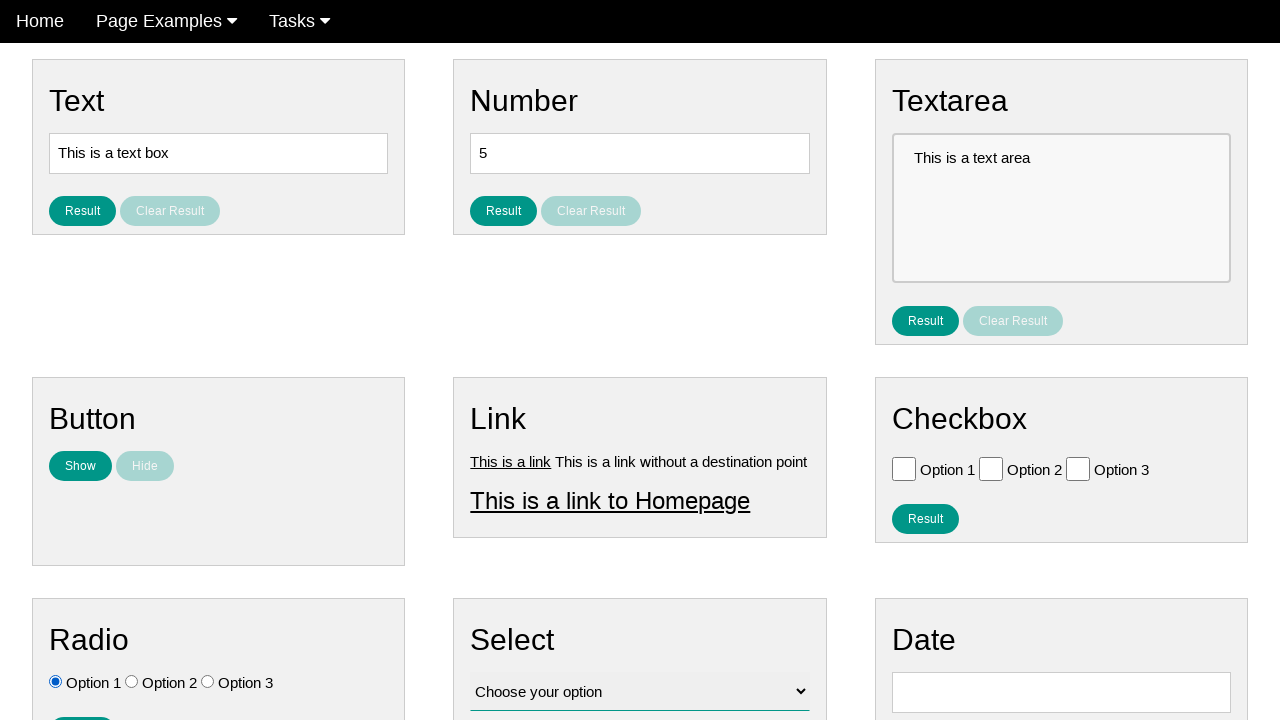

Clicked the result button to display the selected option at (82, 705) on #result_button_ratio
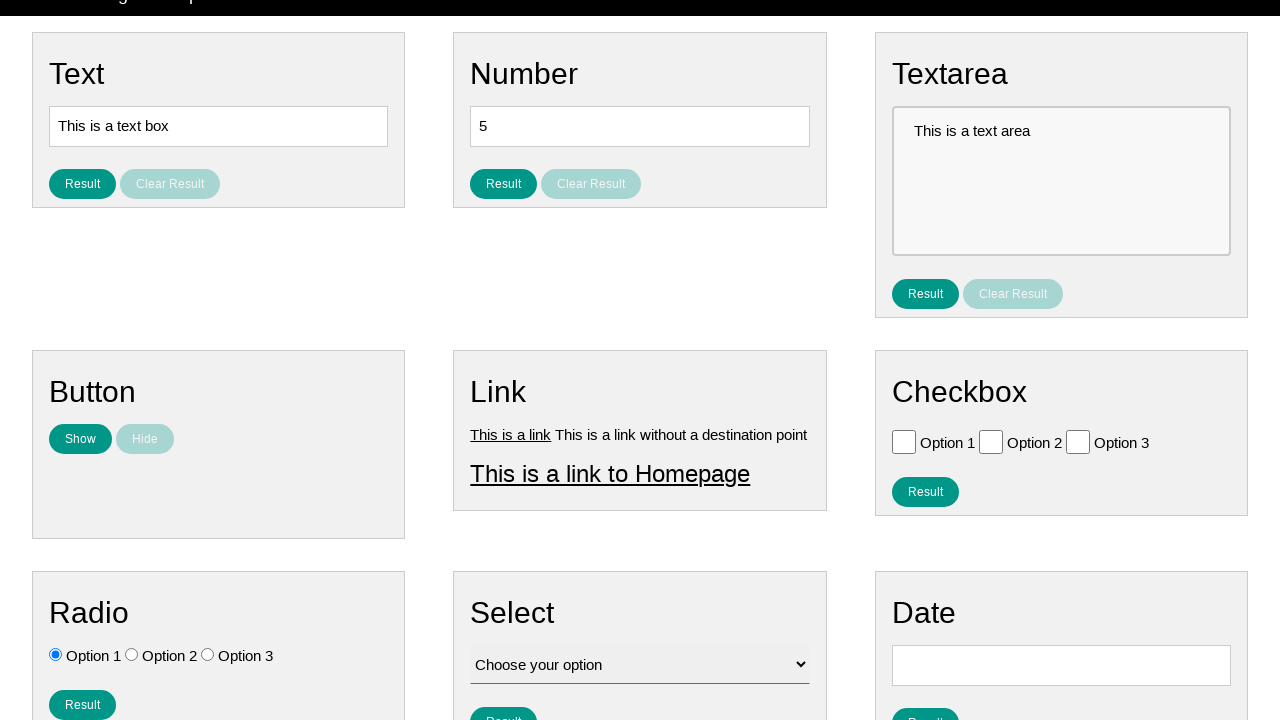

Verified that result displays 'You selected option: Option 1' and is visible
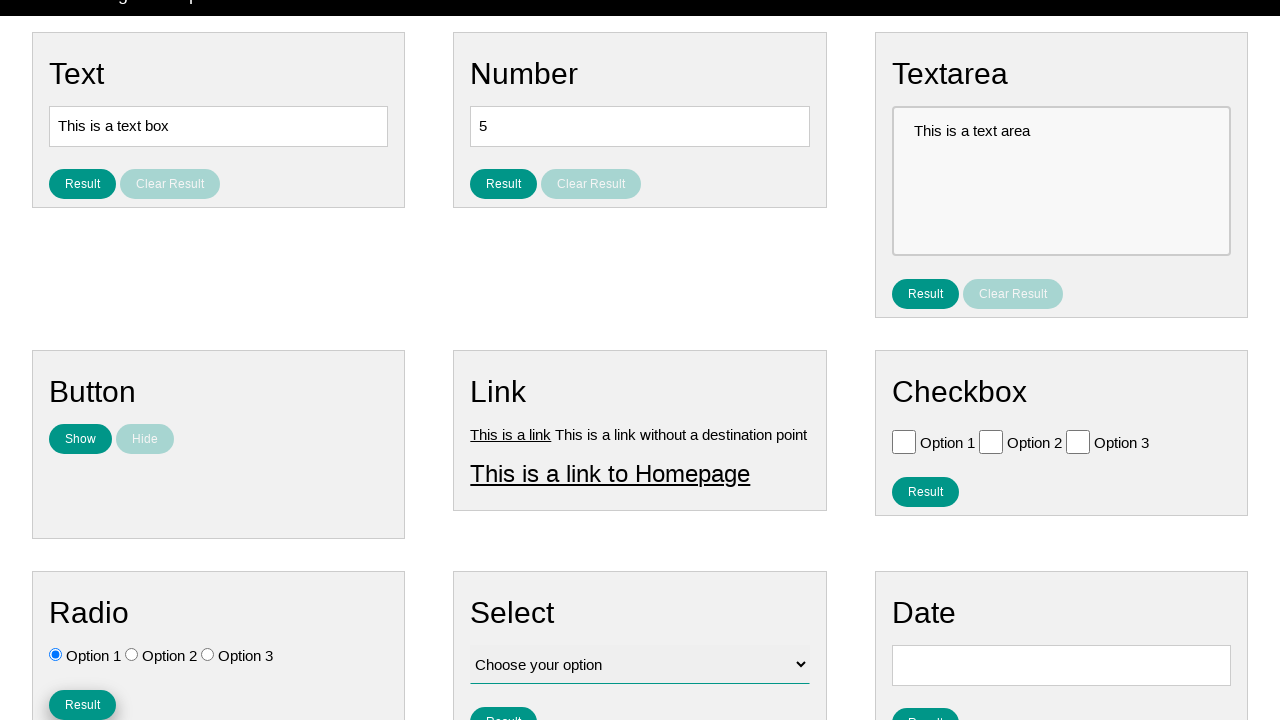

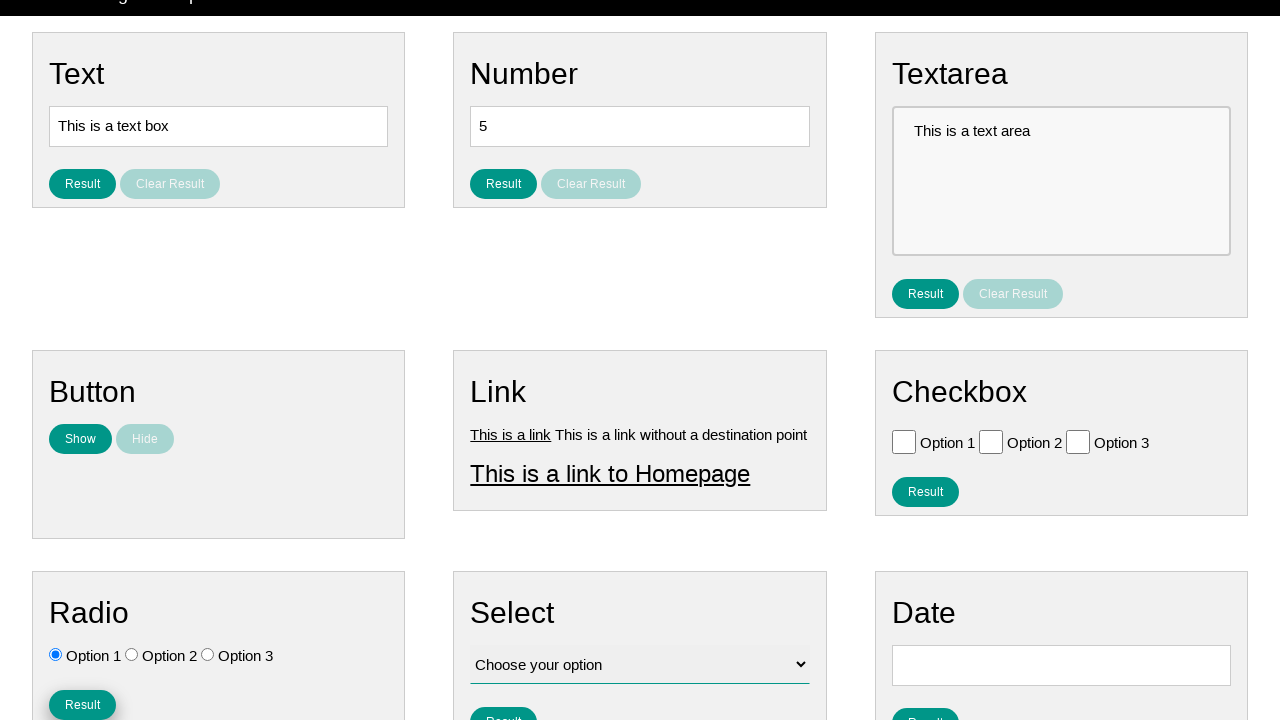